Navigates to TikTok's creative center music page, scrolls to load content, and verifies that music items are displayed on the page

Starting URL: https://ads.tiktok.com/business/creativecenter/inspiration/popular/music/pc/en

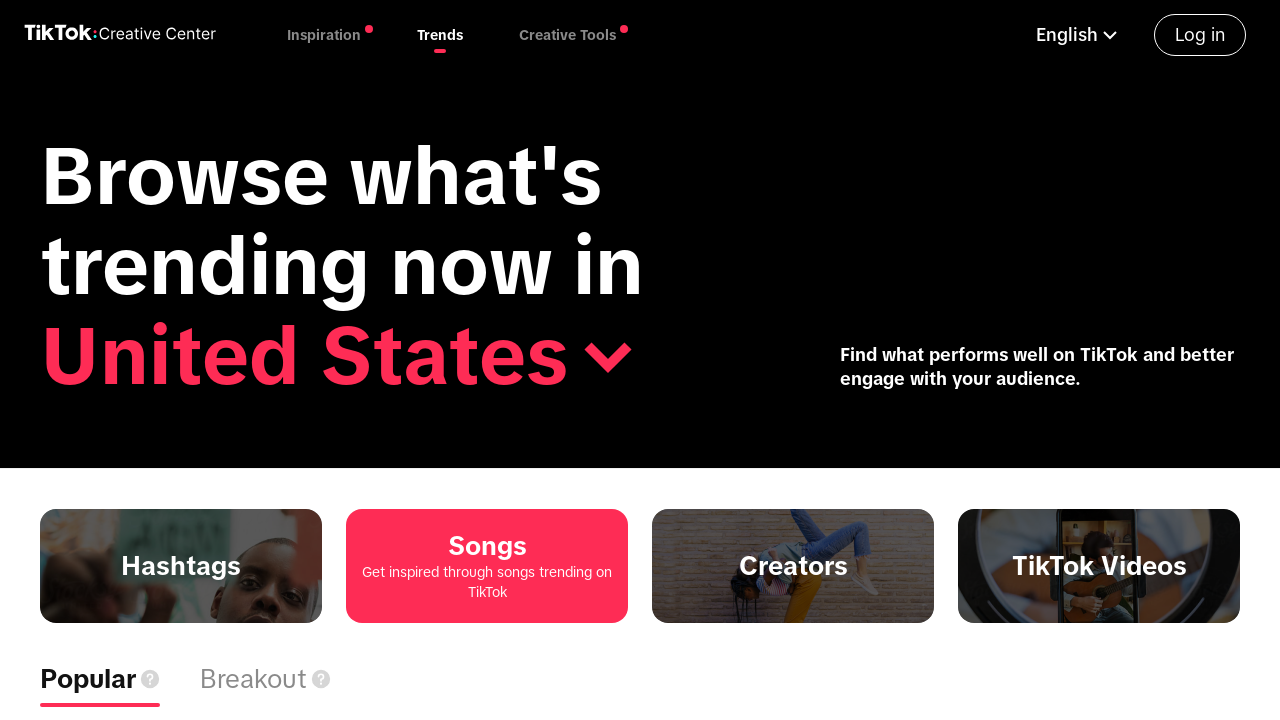

Waited 5 seconds for initial page load
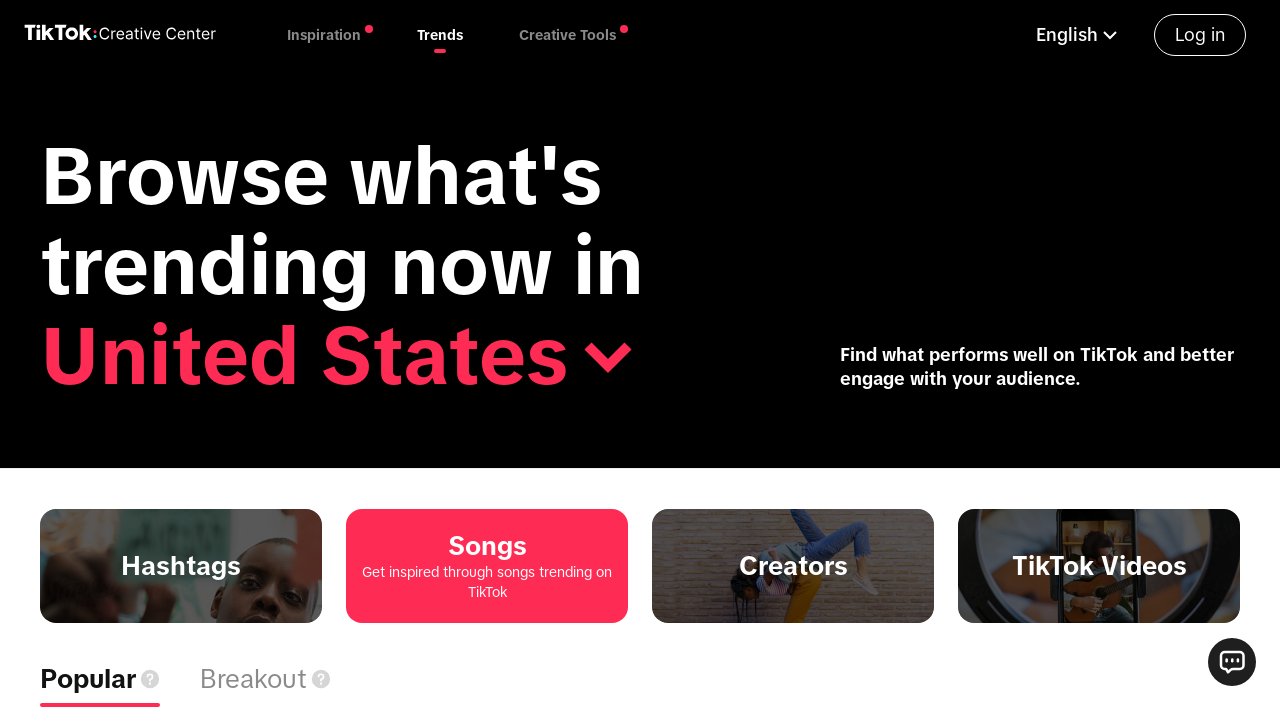

Scrolled to bottom of page to load more music content
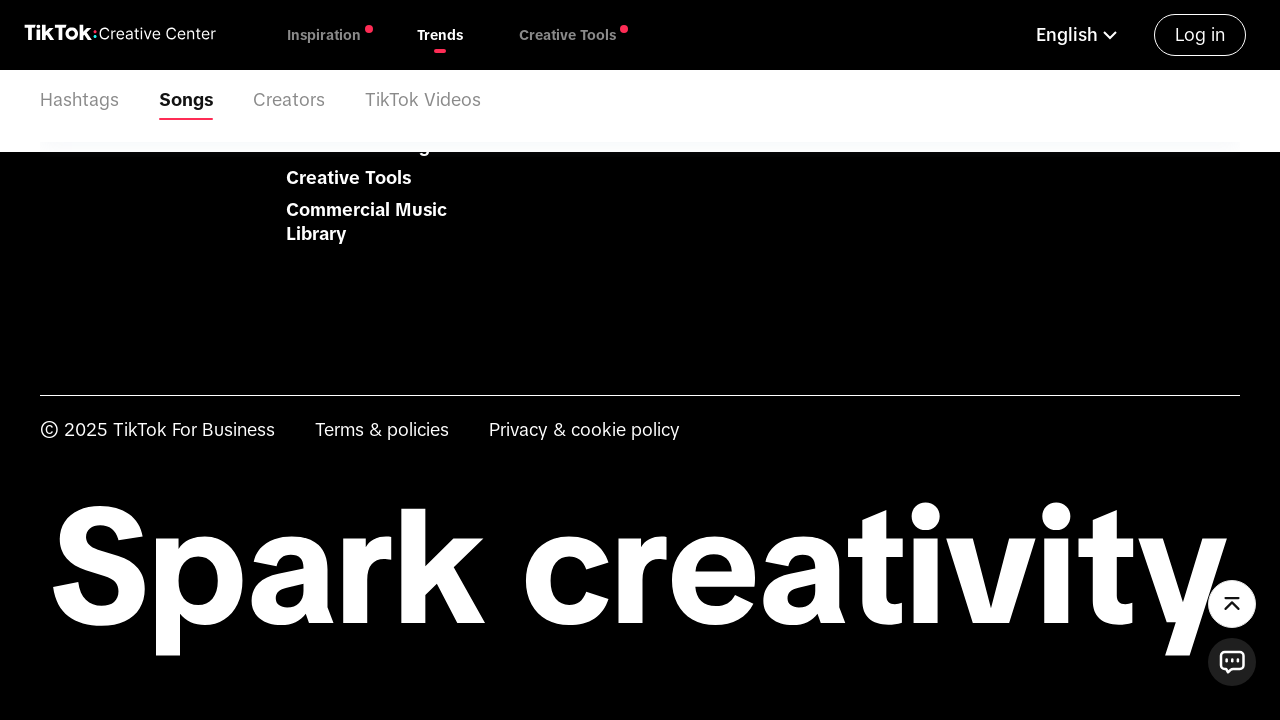

Waited 2 seconds for content to load after scroll
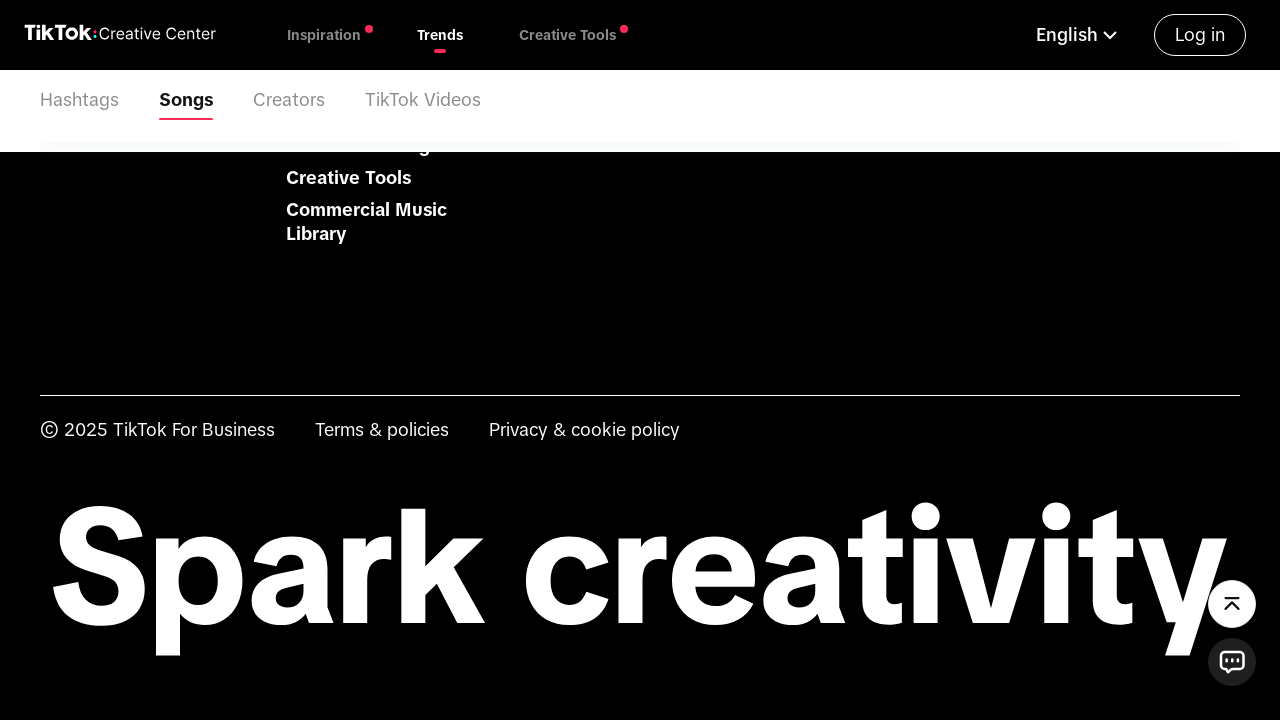

Scrolled to bottom of page to load more music content
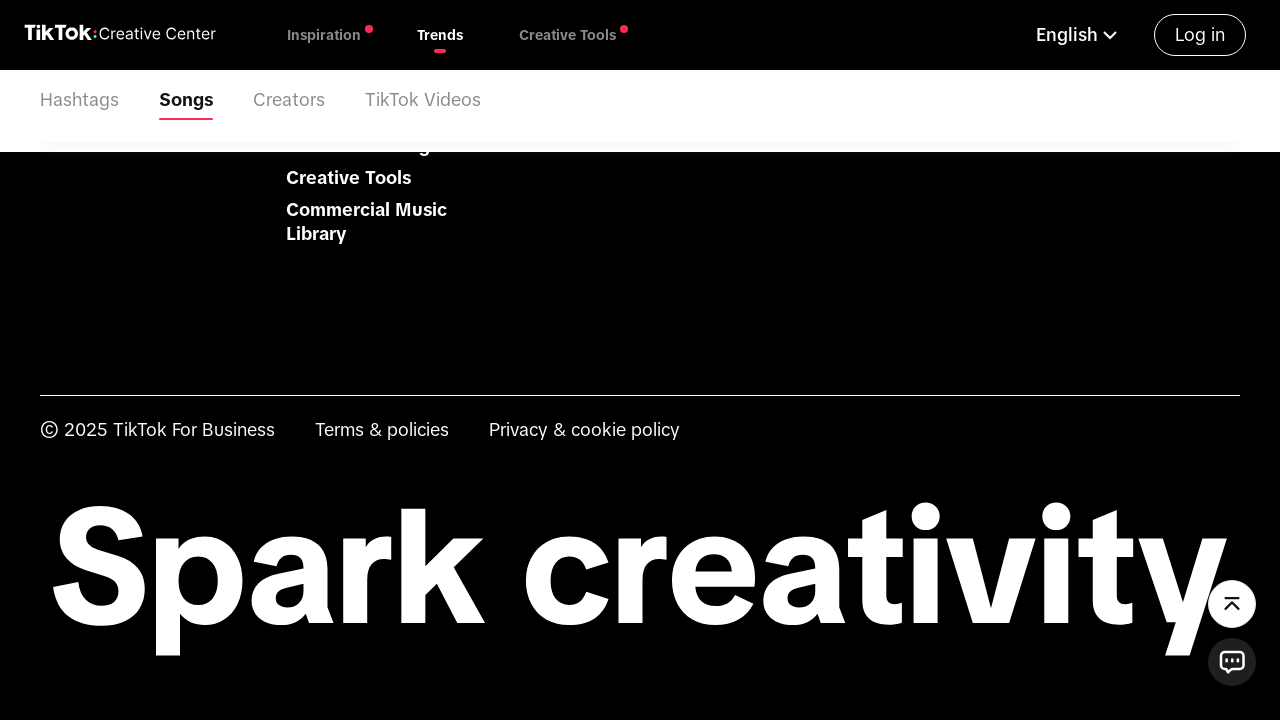

Waited 2 seconds for content to load after scroll
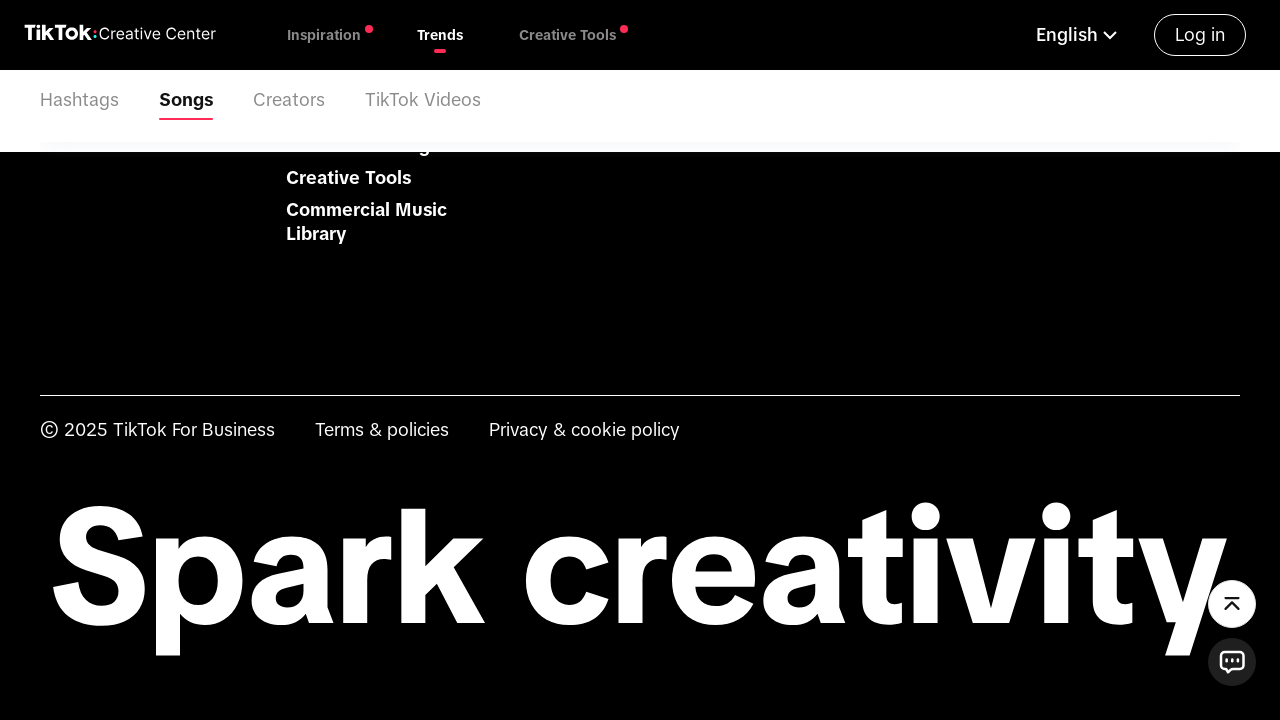

Scrolled to bottom of page to load more music content
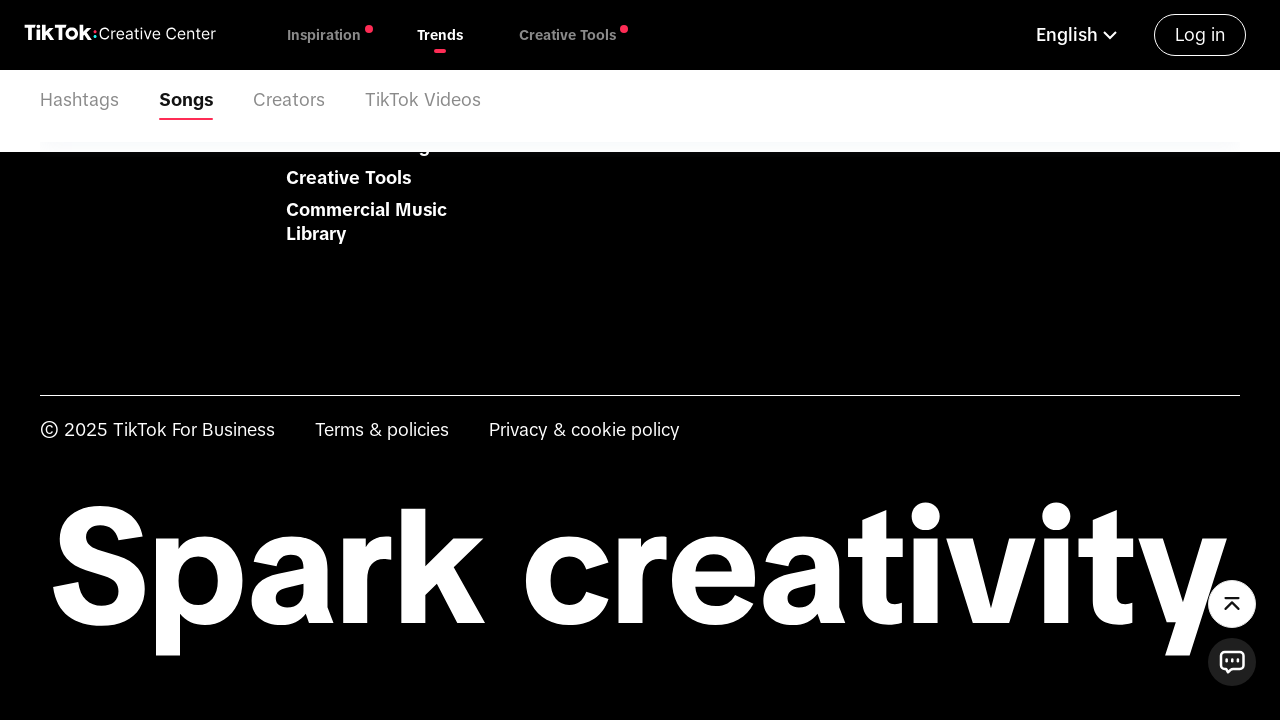

Waited 2 seconds for content to load after scroll
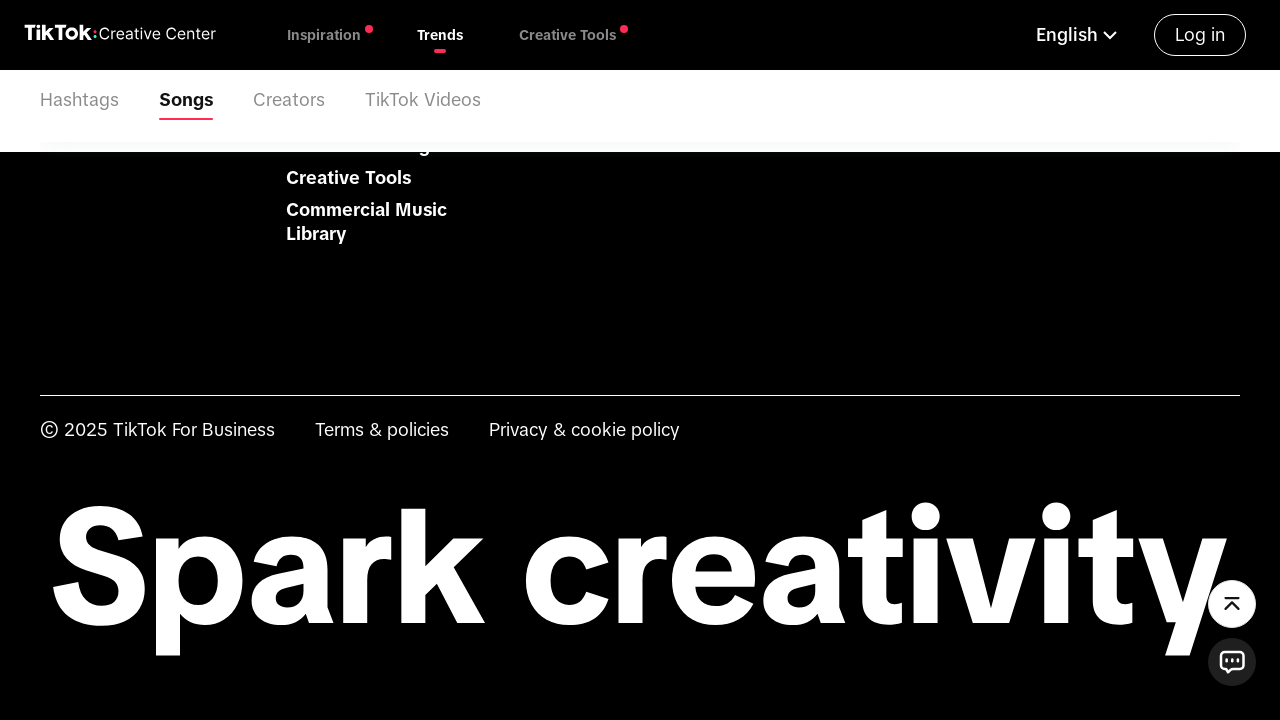

Music card elements loaded on page
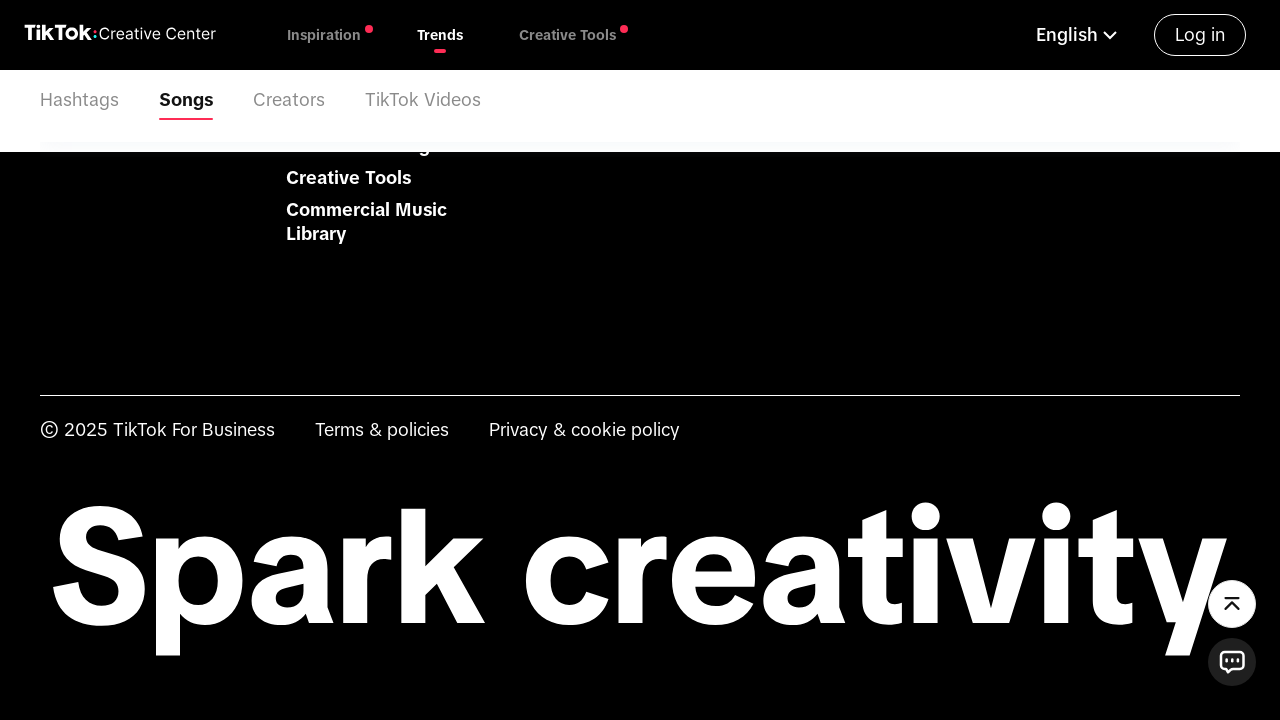

Found 3 music items on page
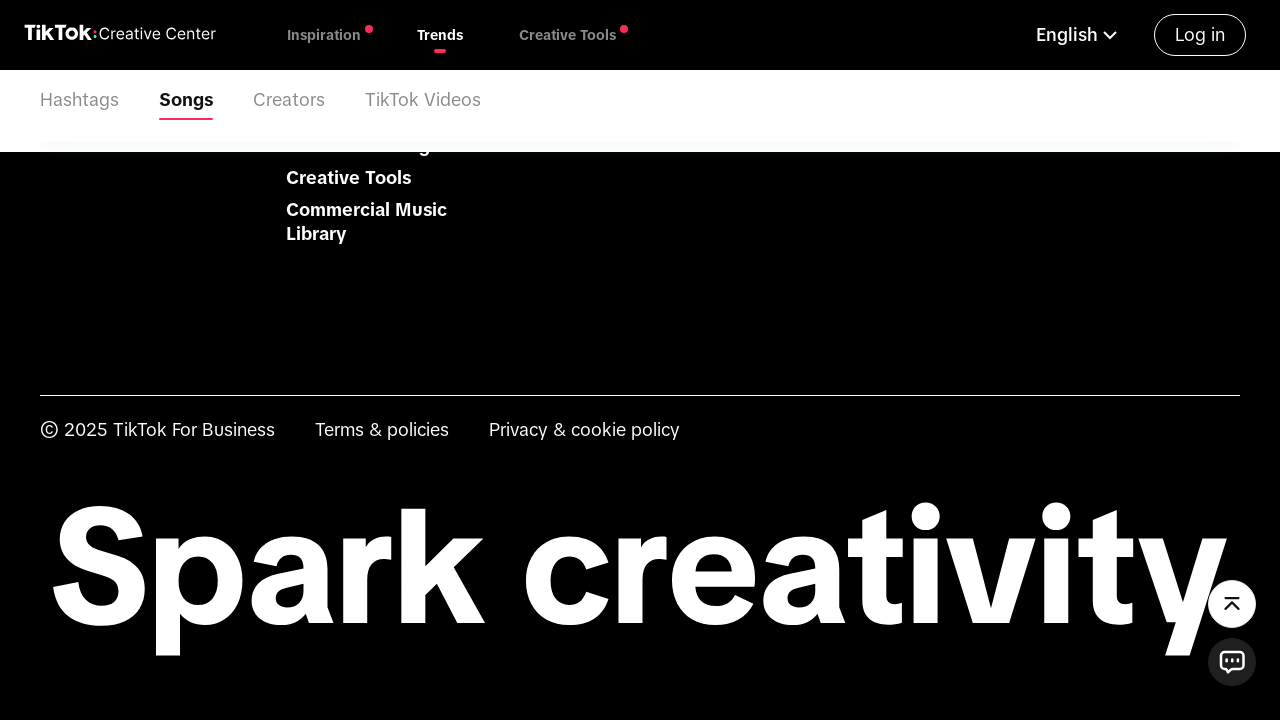

Verified music name and artist name elements in music item
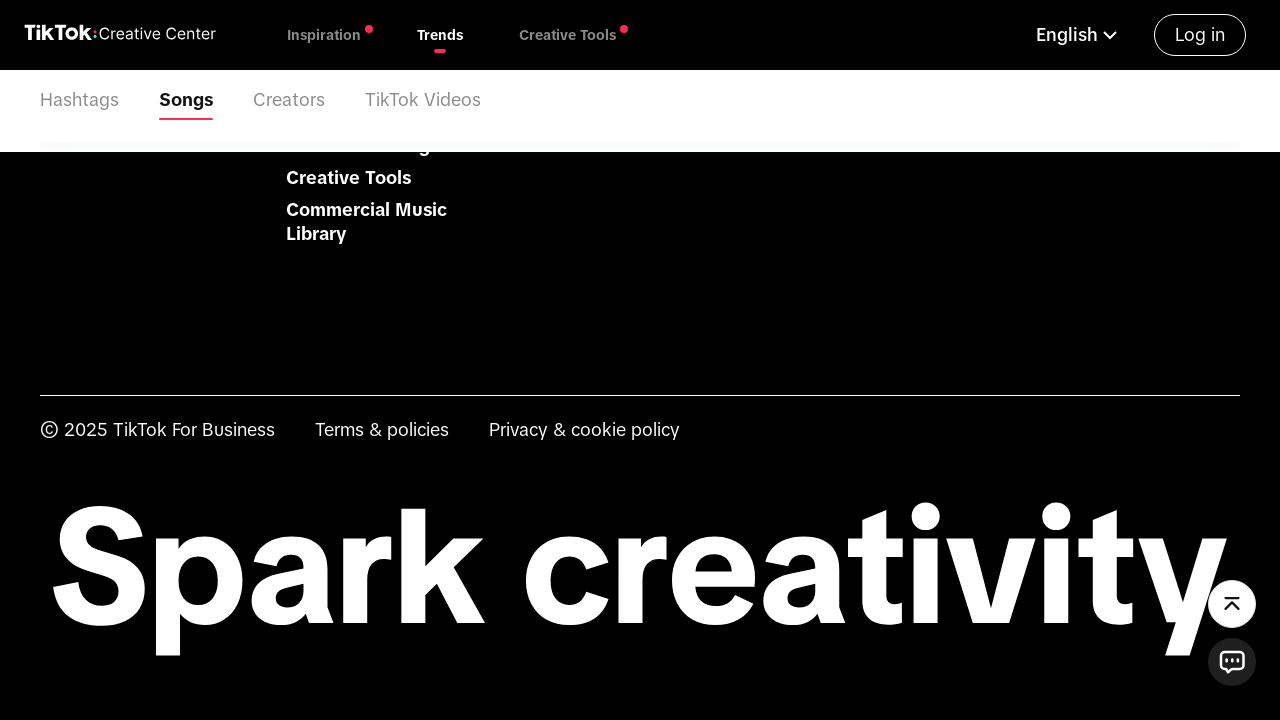

Verified music name and artist name elements in music item
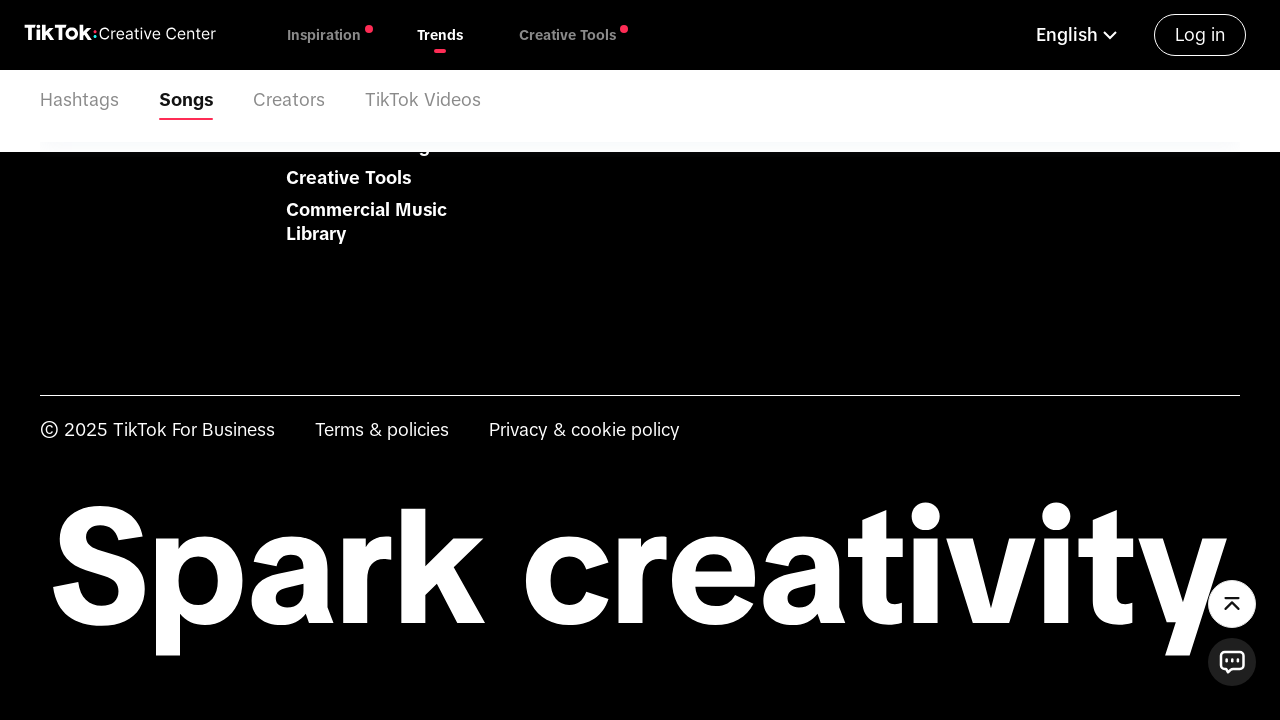

Verified music name and artist name elements in music item
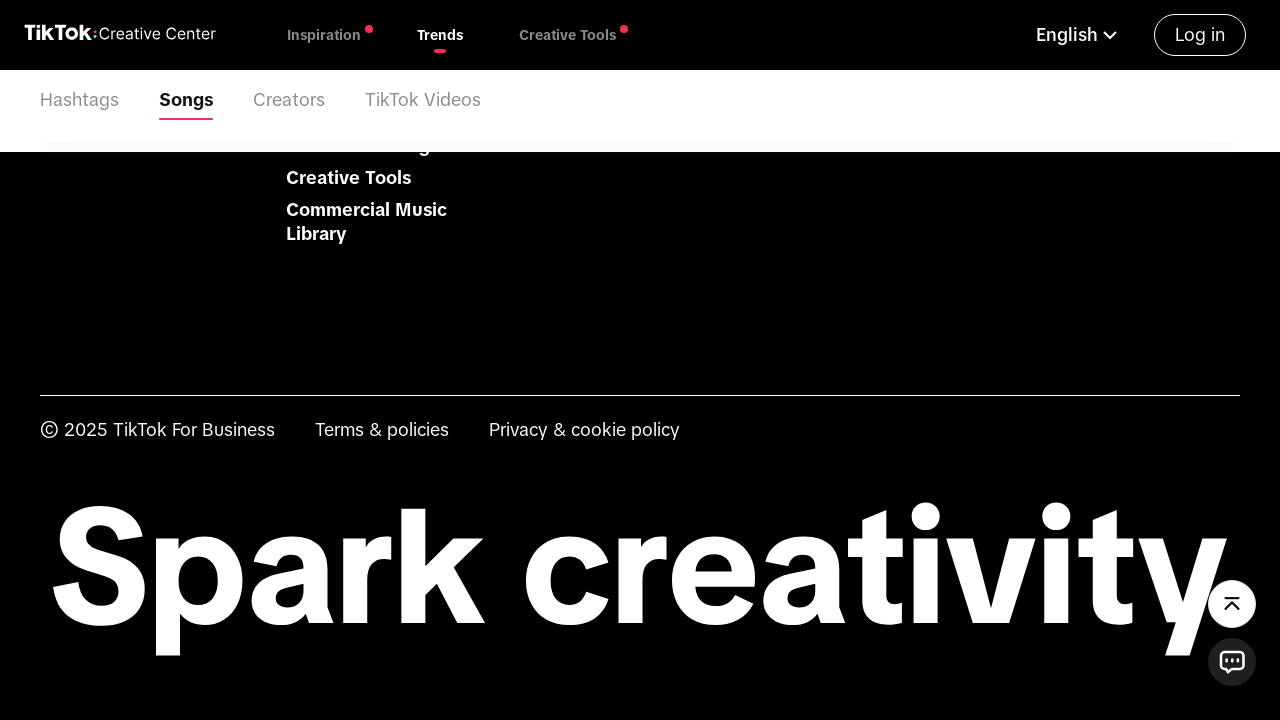

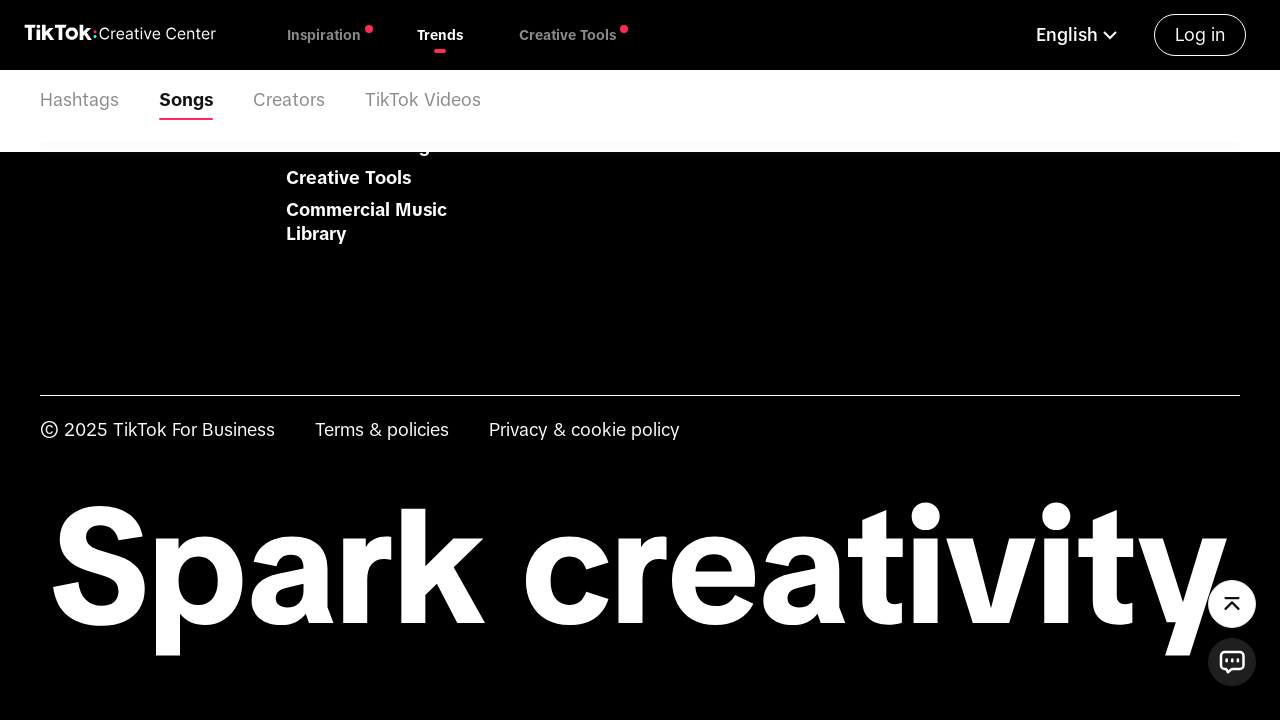